Tests radio button functionality by checking if the female radio button is enabled and clicking it if so

Starting URL: https://www.hyrtutorials.com/p/basic-controls.html

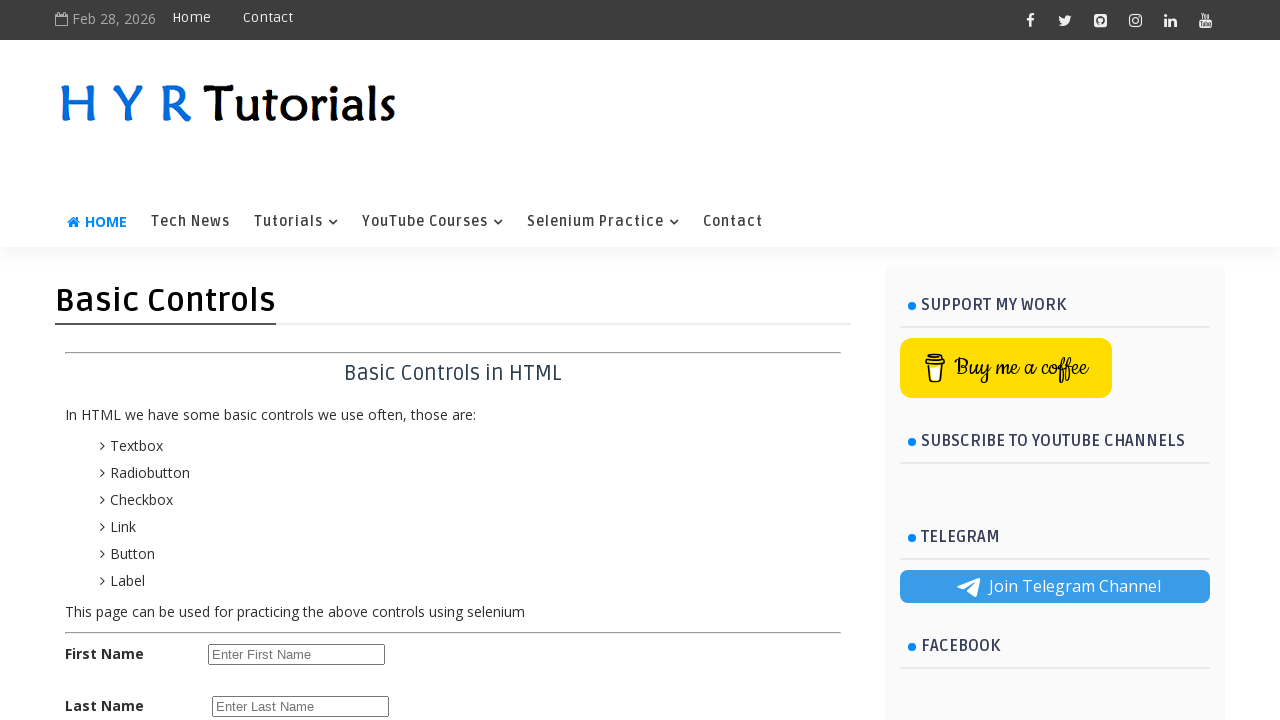

Located female radio button element
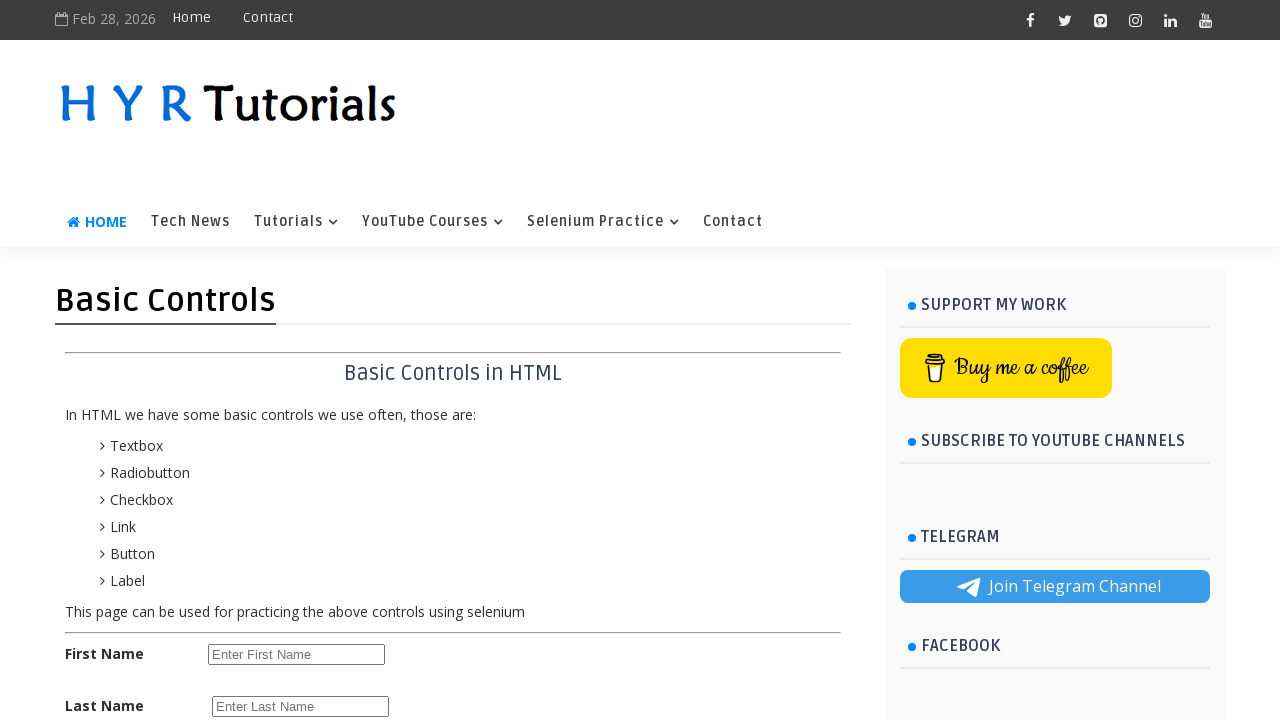

Verified female radio button is enabled
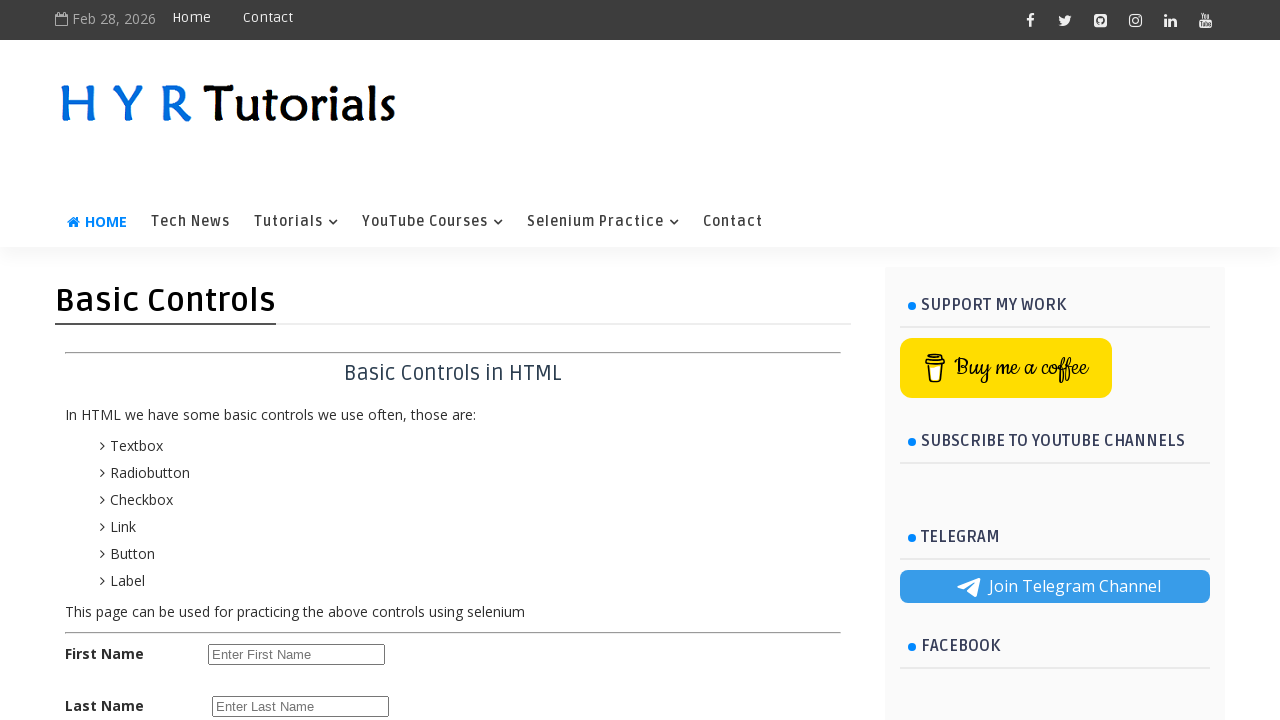

Clicked female radio button at (286, 426) on #femalerb
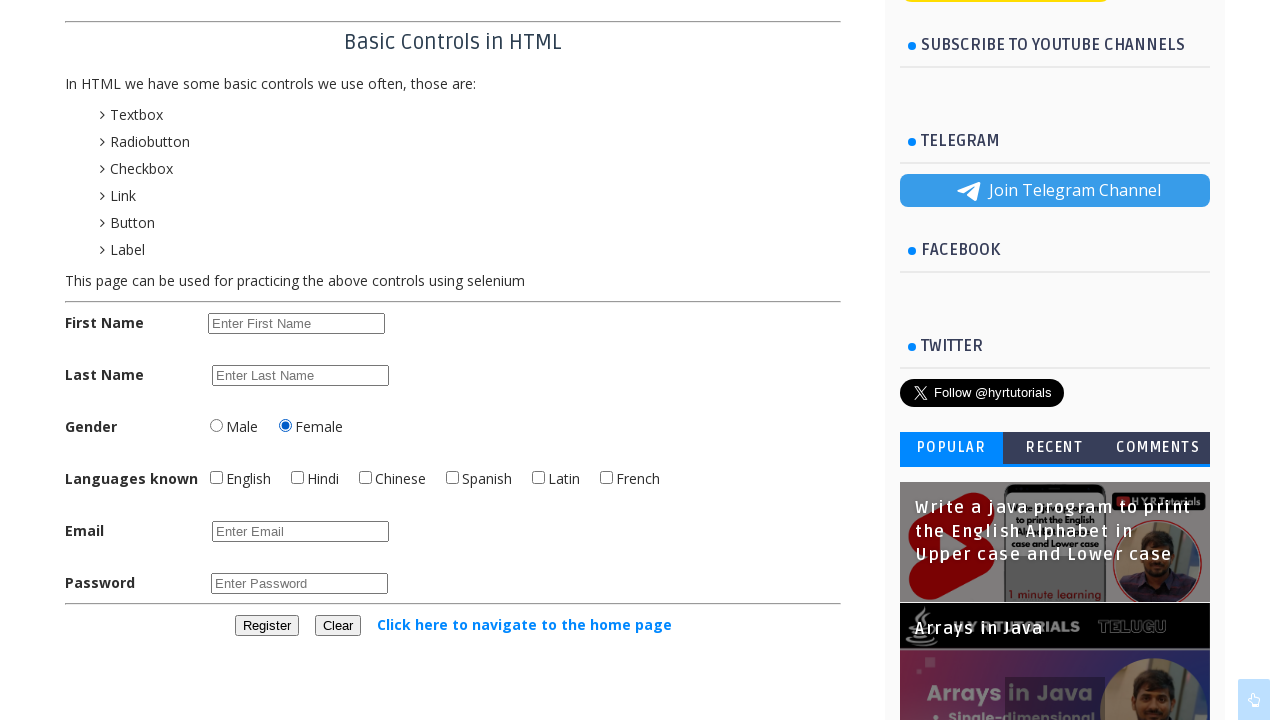

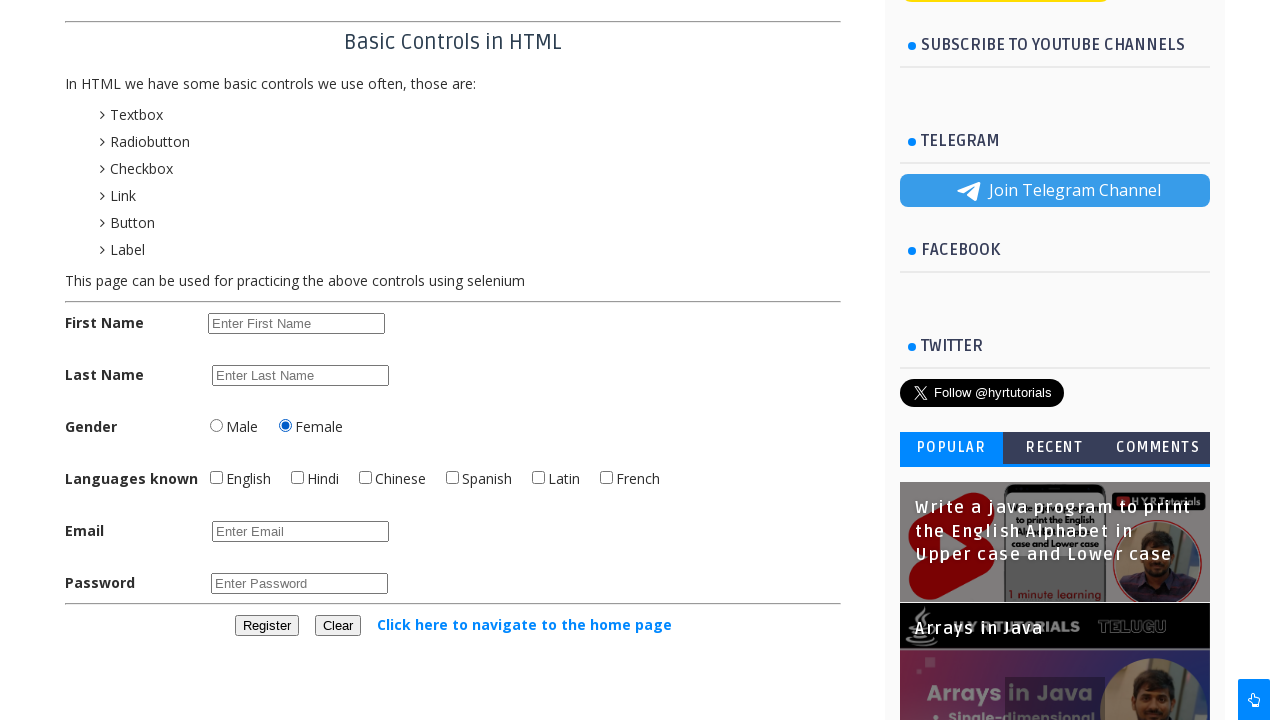